Tests e-commerce functionality by opening a product in a new tab, adding it to cart, and verifying it appears in the shopping cart

Starting URL: https://www.demoblaze.com/index.html

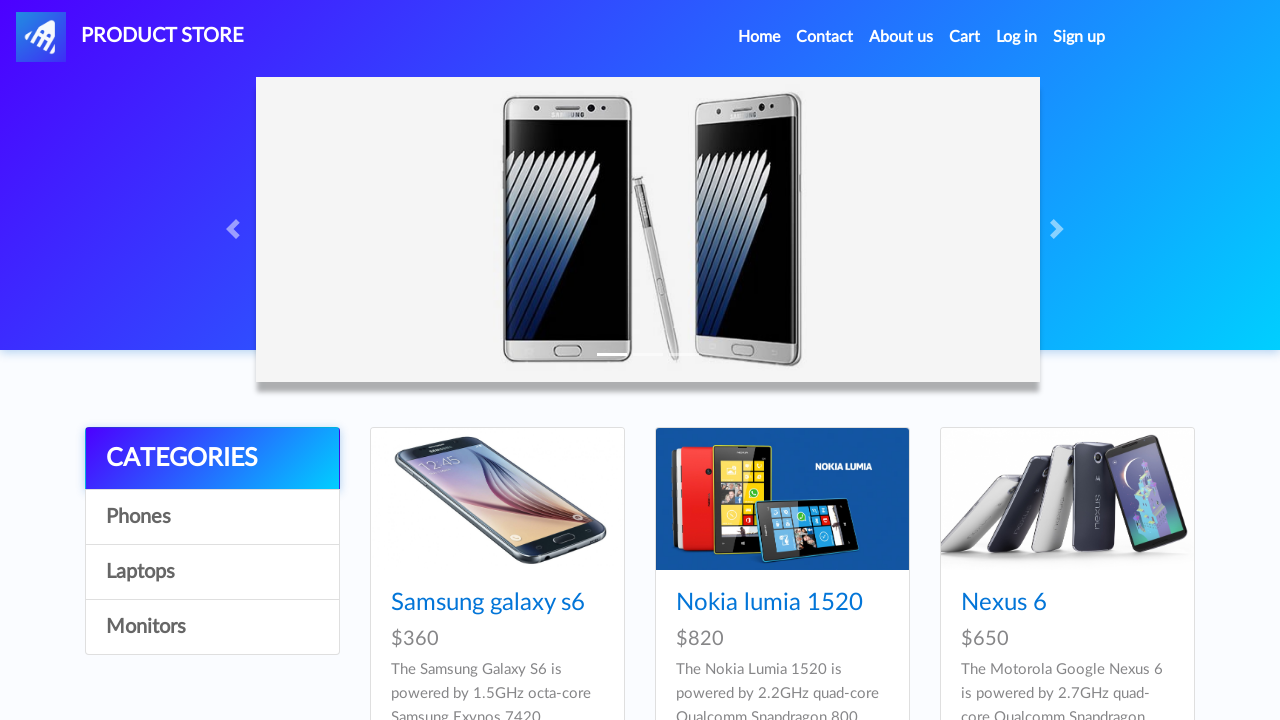

Pressed Control key down
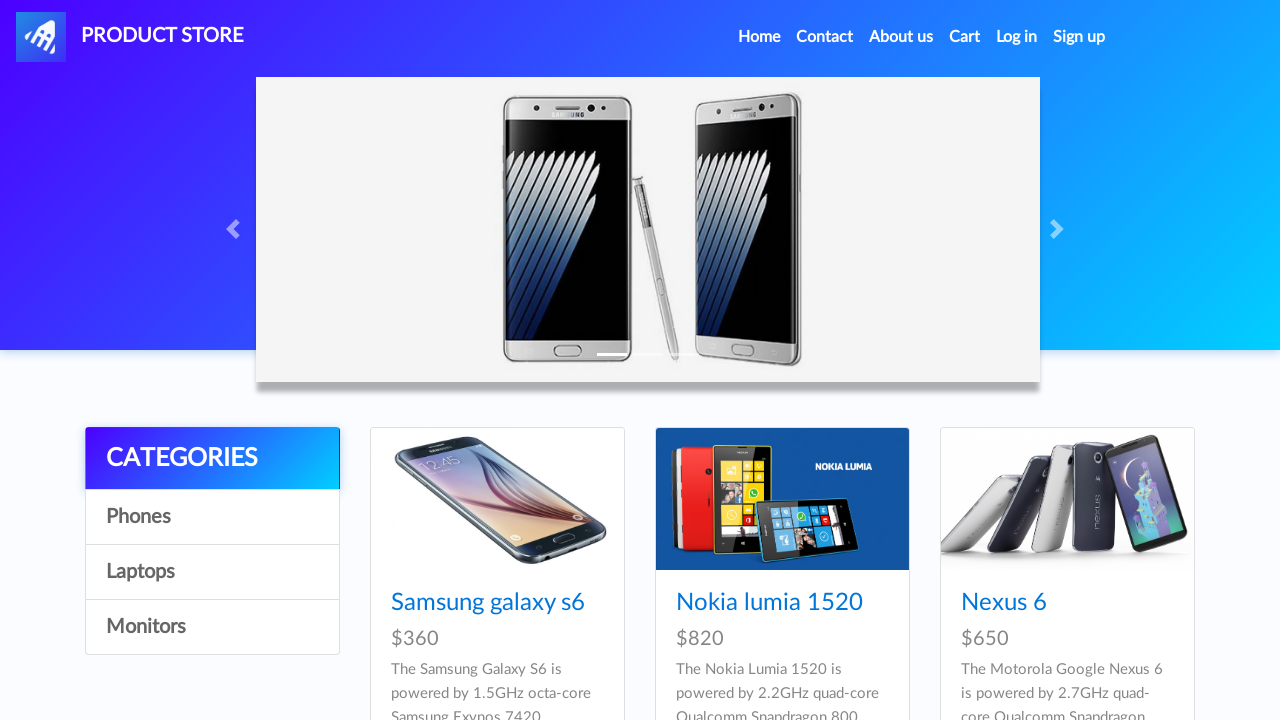

Clicked Samsung Galaxy S6 product link with Control key to open in new tab at (497, 499) on a[href='prod.html?idp_=1']
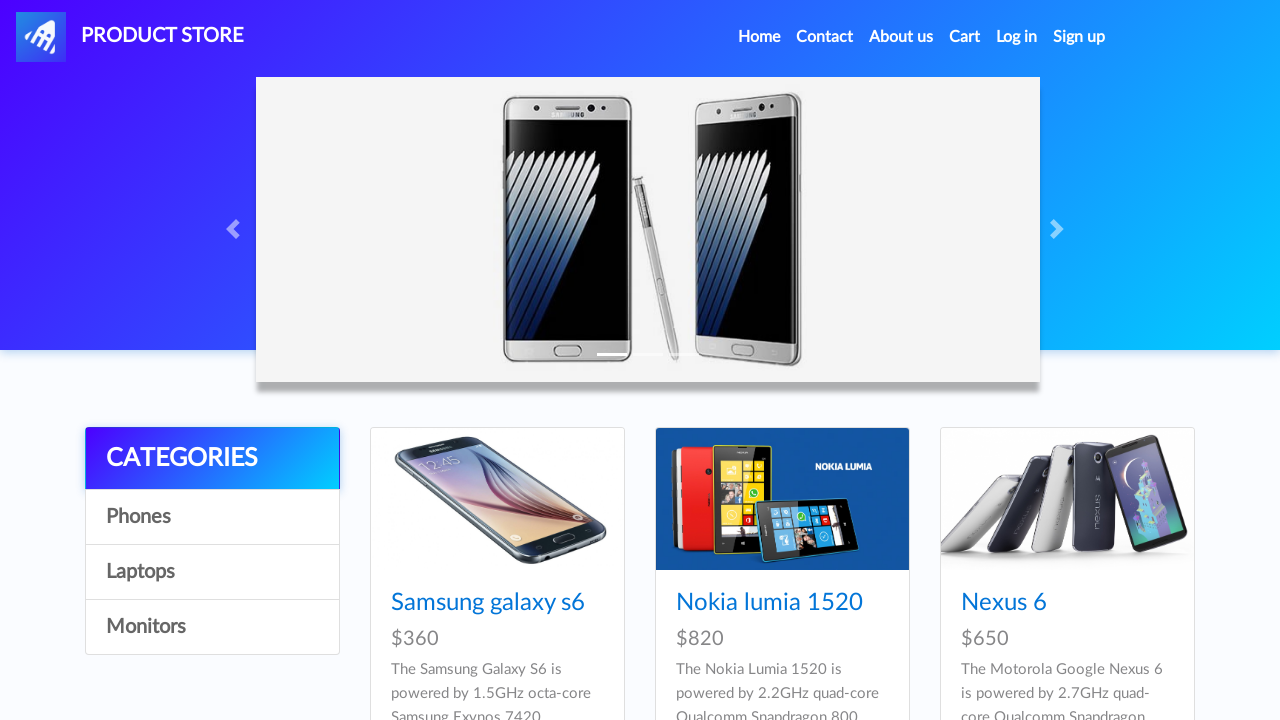

Released Control key
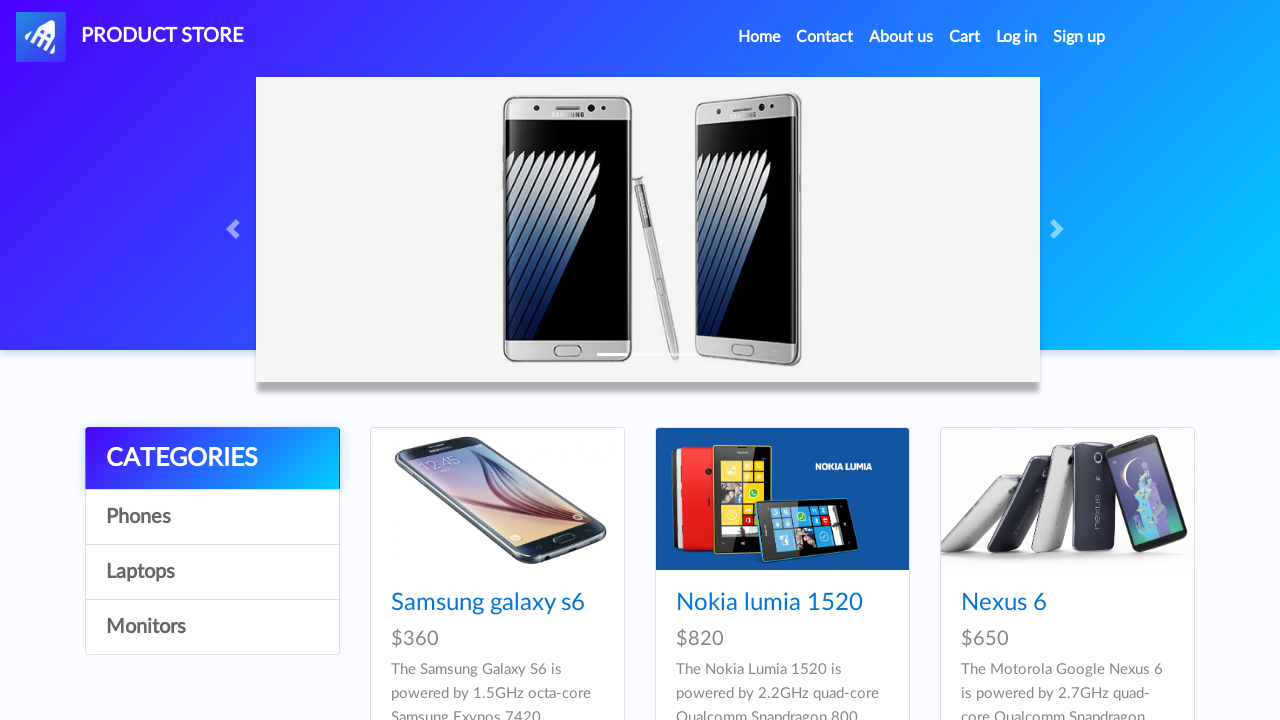

Switched to new product page tab
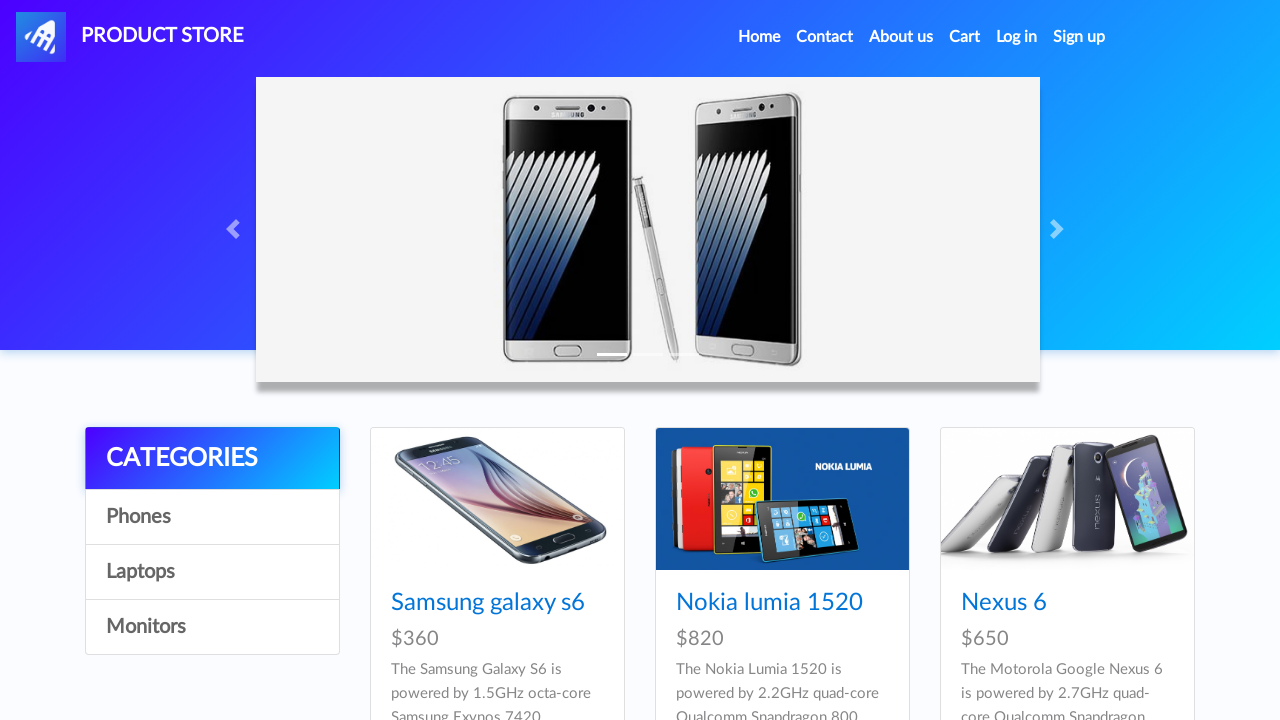

Clicked 'Add to cart' button on product page at (610, 440) on xpath=//a[@onclick='addToCart(1)']
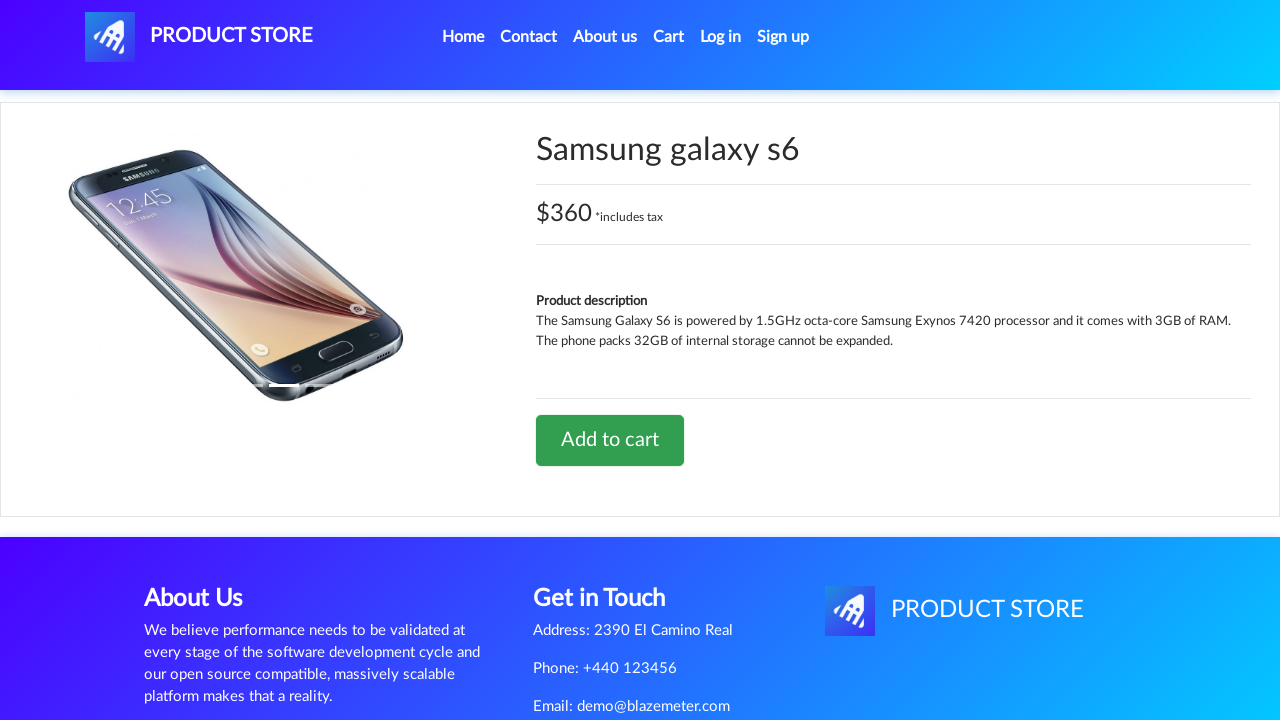

Set up alert dialog handler to accept dialogs
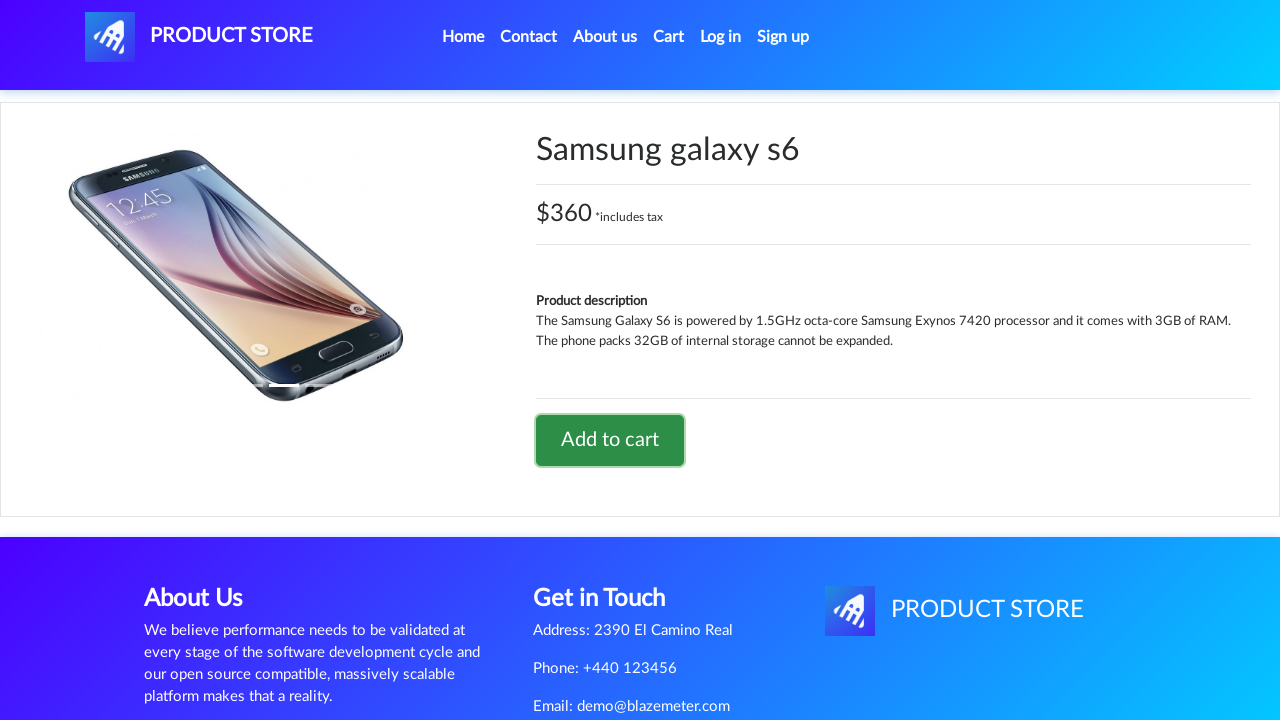

Waited for alert dialog to be processed
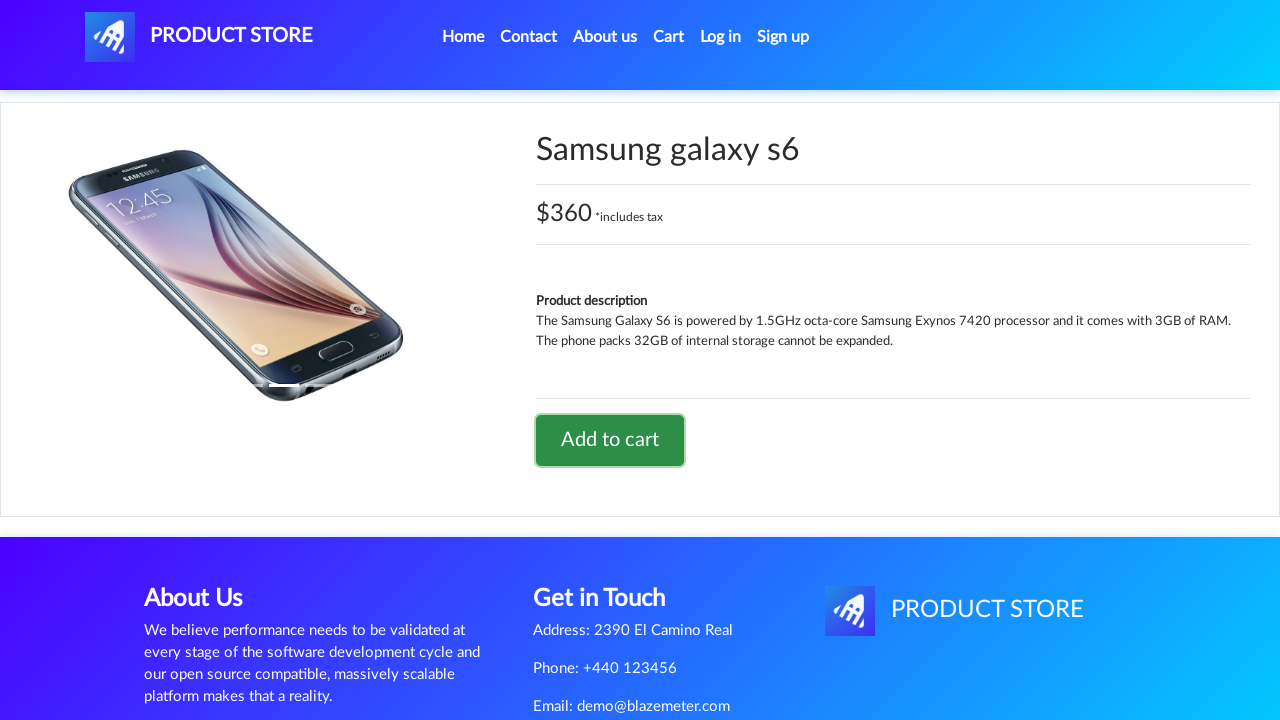

Closed product page tab
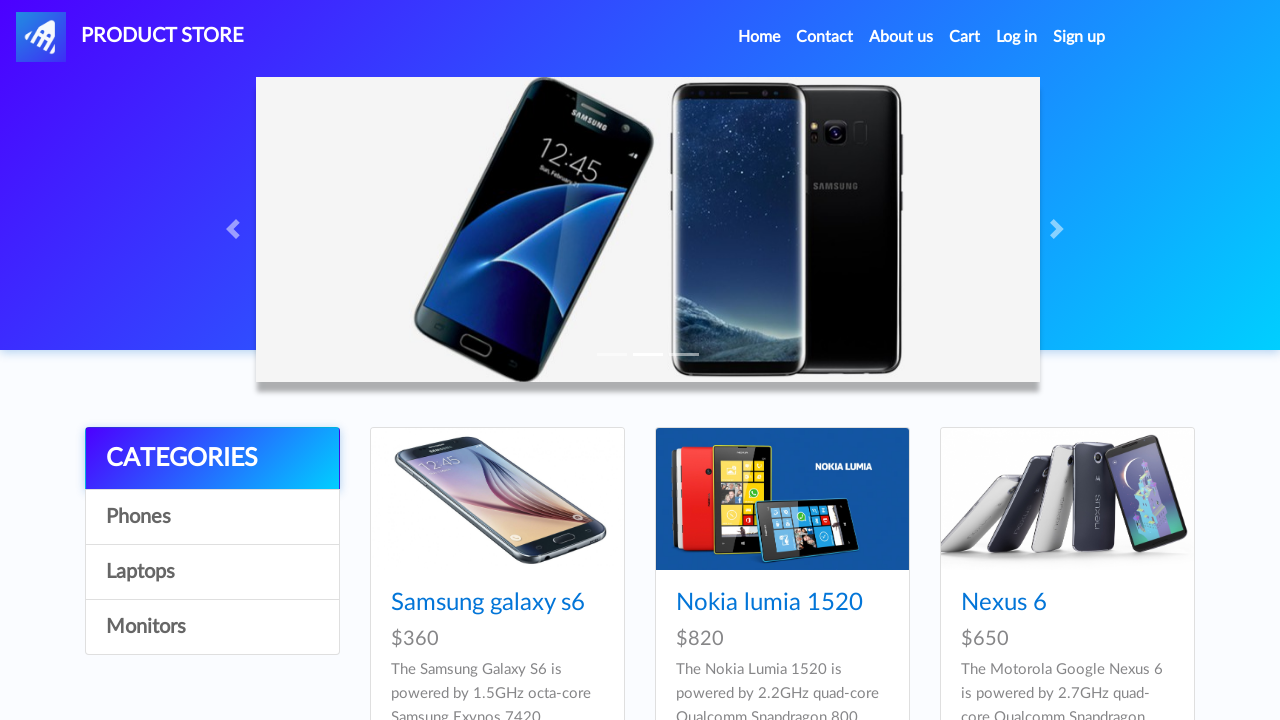

Clicked link to navigate to shopping cart at (965, 37) on a[href='cart.html']
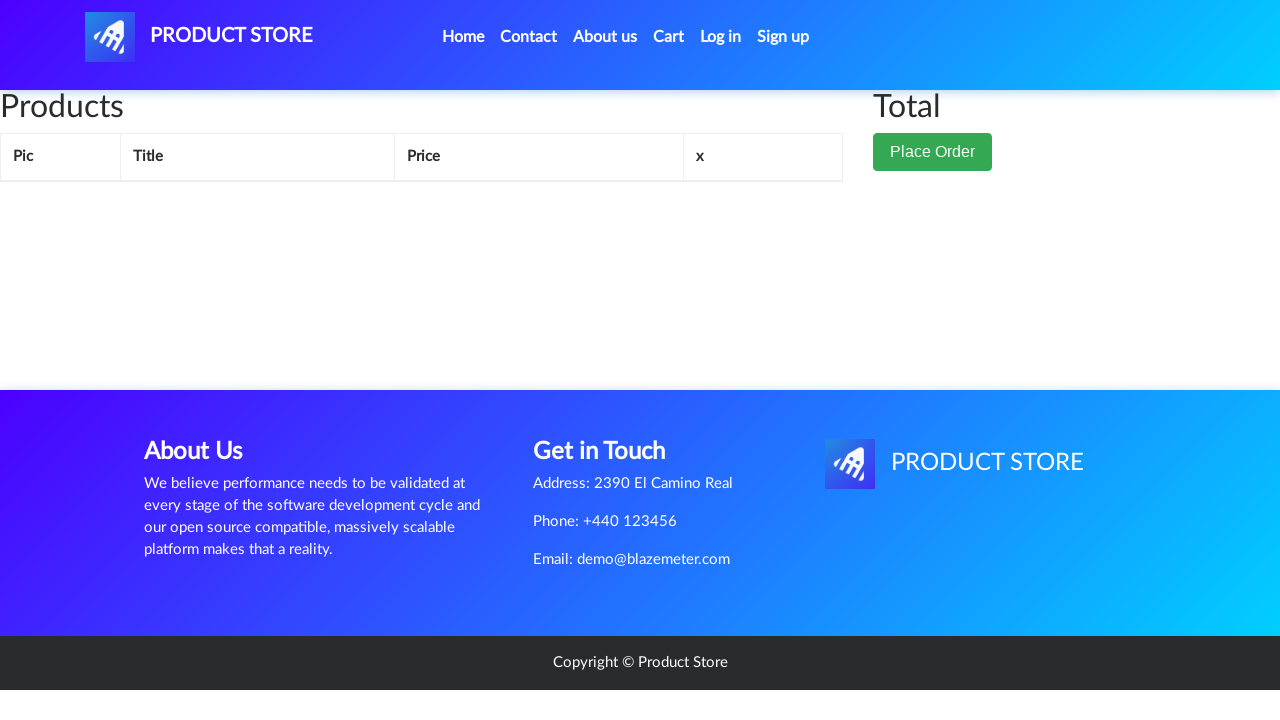

Cart page loaded with product row
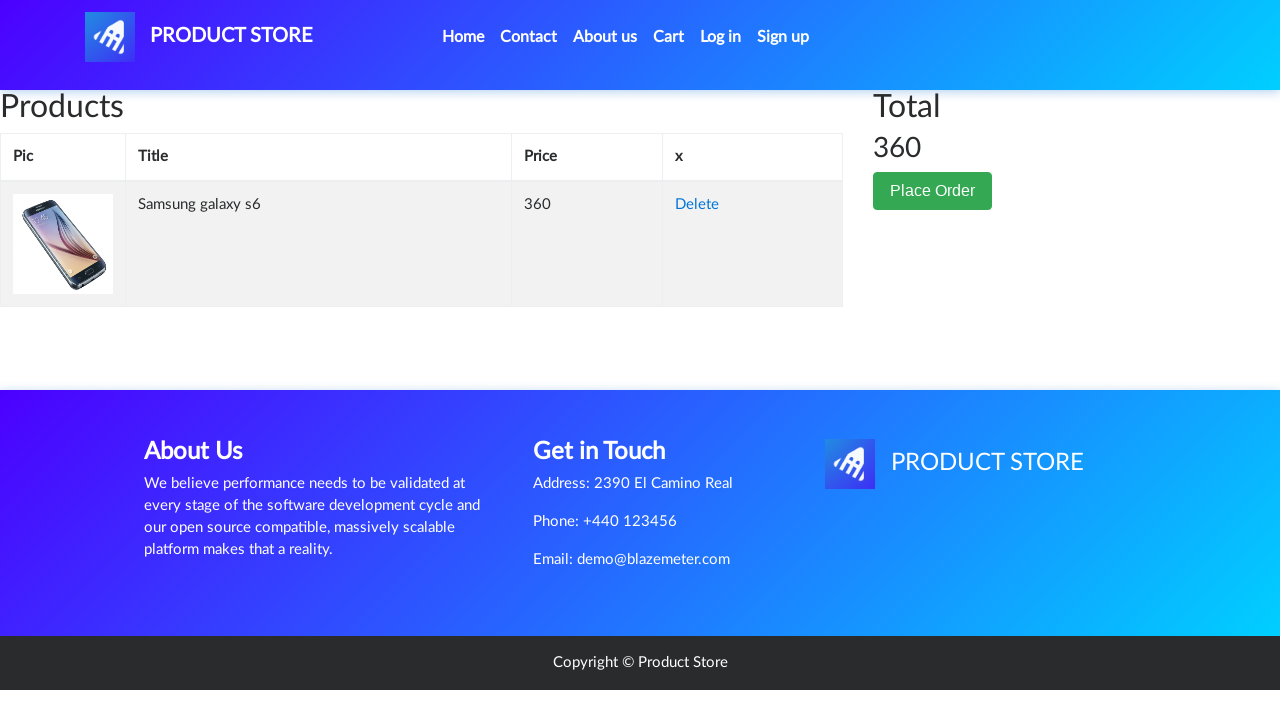

Verified Samsung galaxy s6 product is in shopping cart
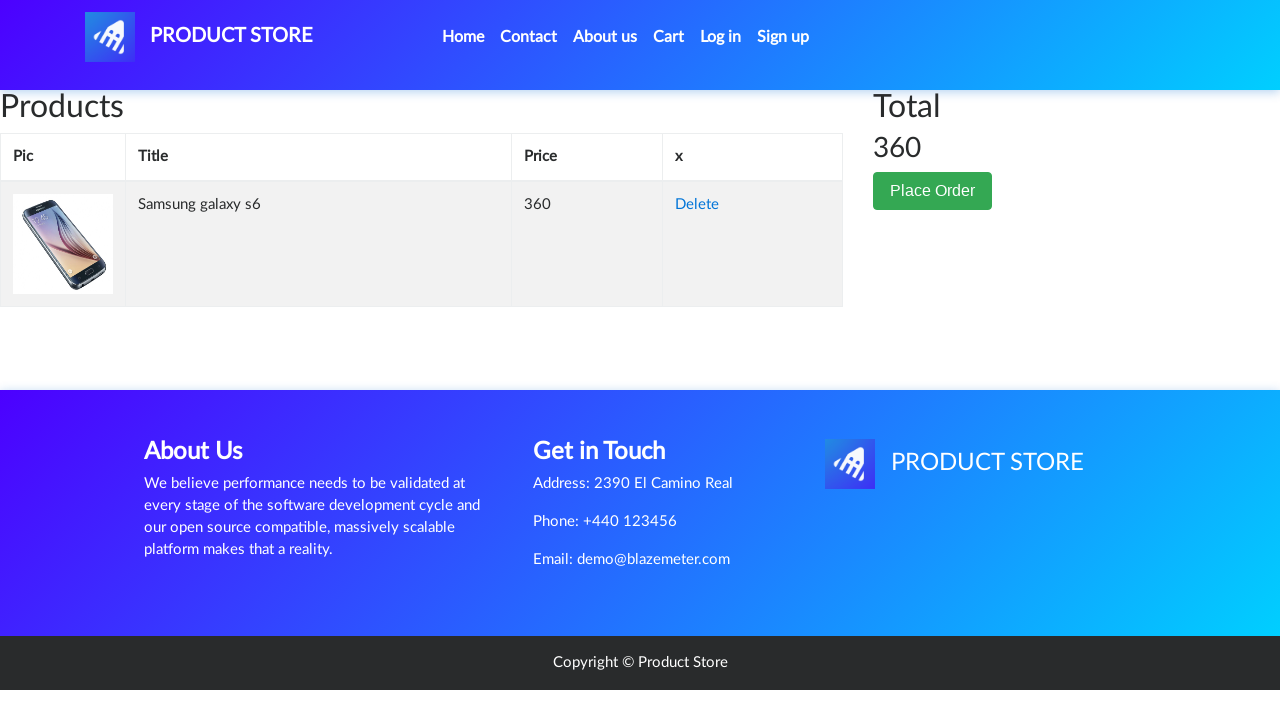

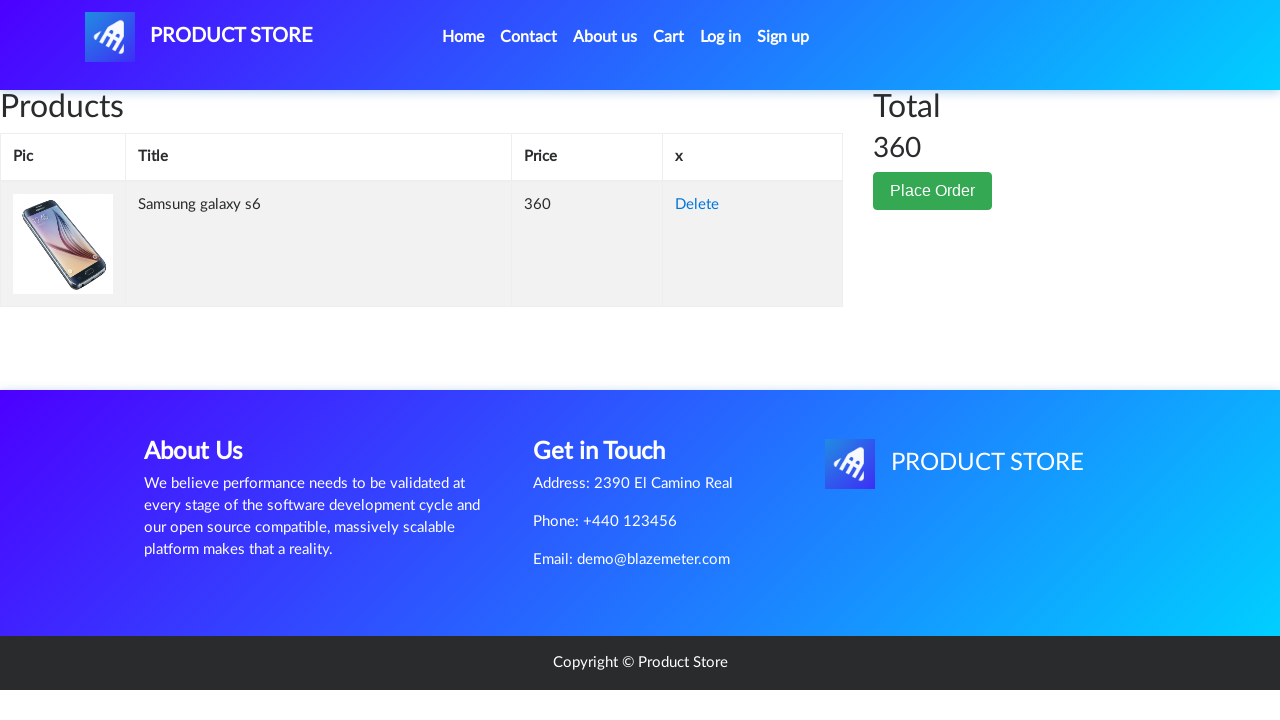